Navigates to wisequarter.com homepage and verifies the URL contains "wisequarter" to confirm successful navigation

Starting URL: https://www.wisequarter.com

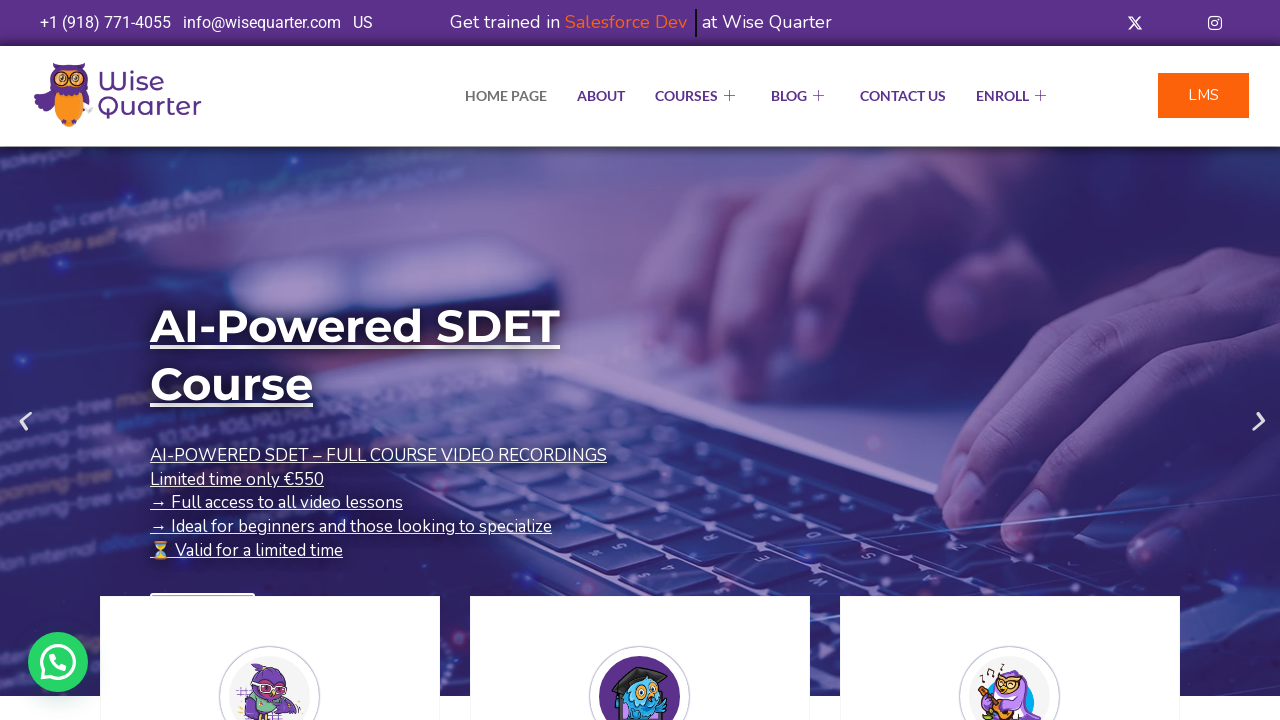

Navigated to wisequarter.com homepage
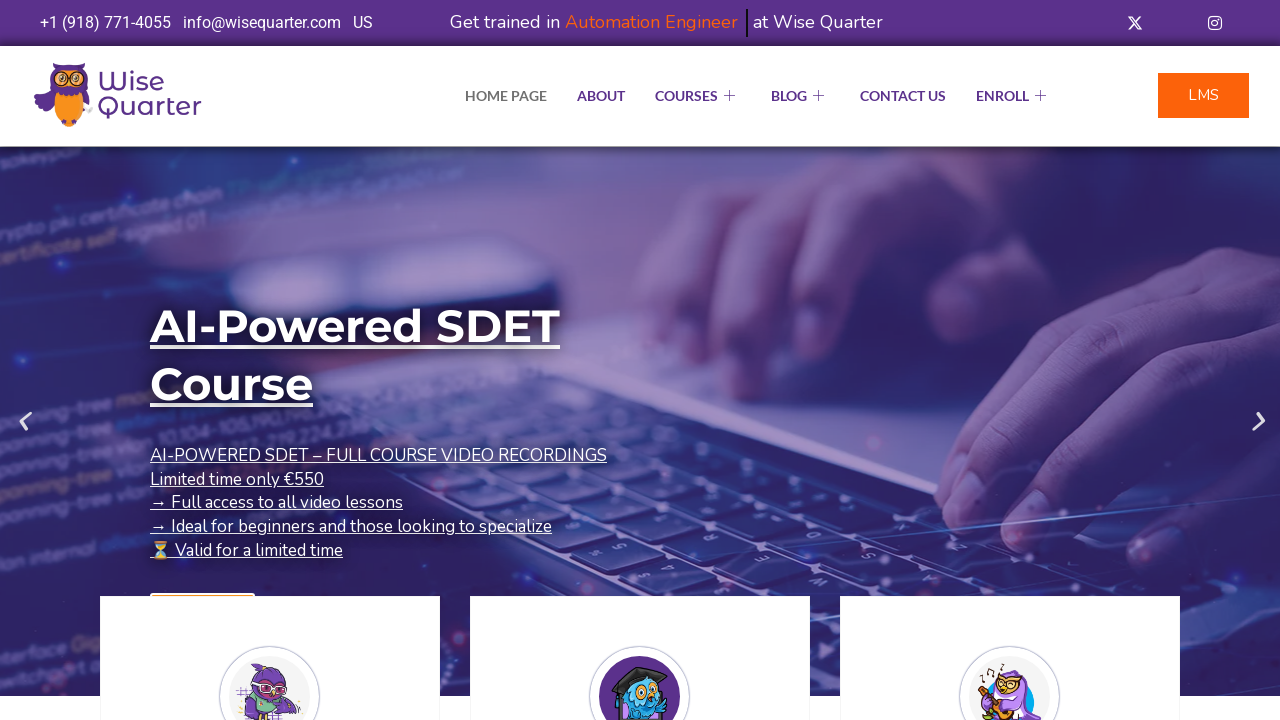

Verified URL contains 'wisequarter' - navigation successful
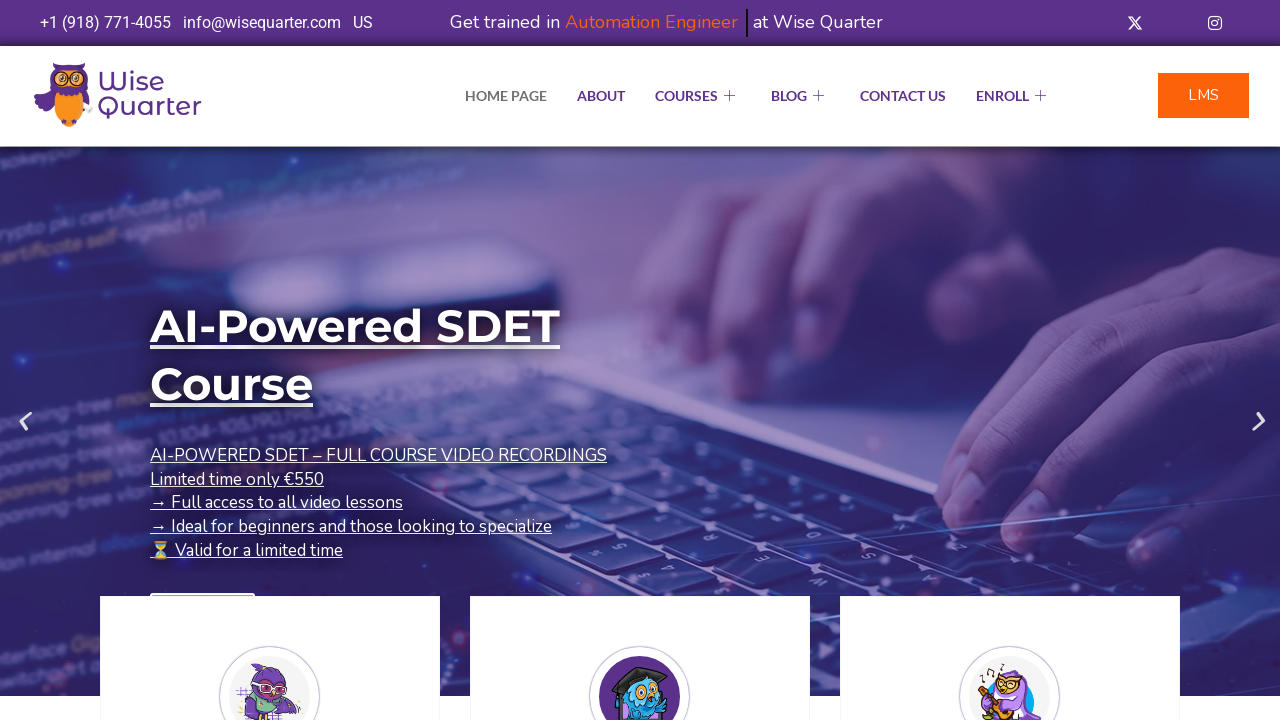

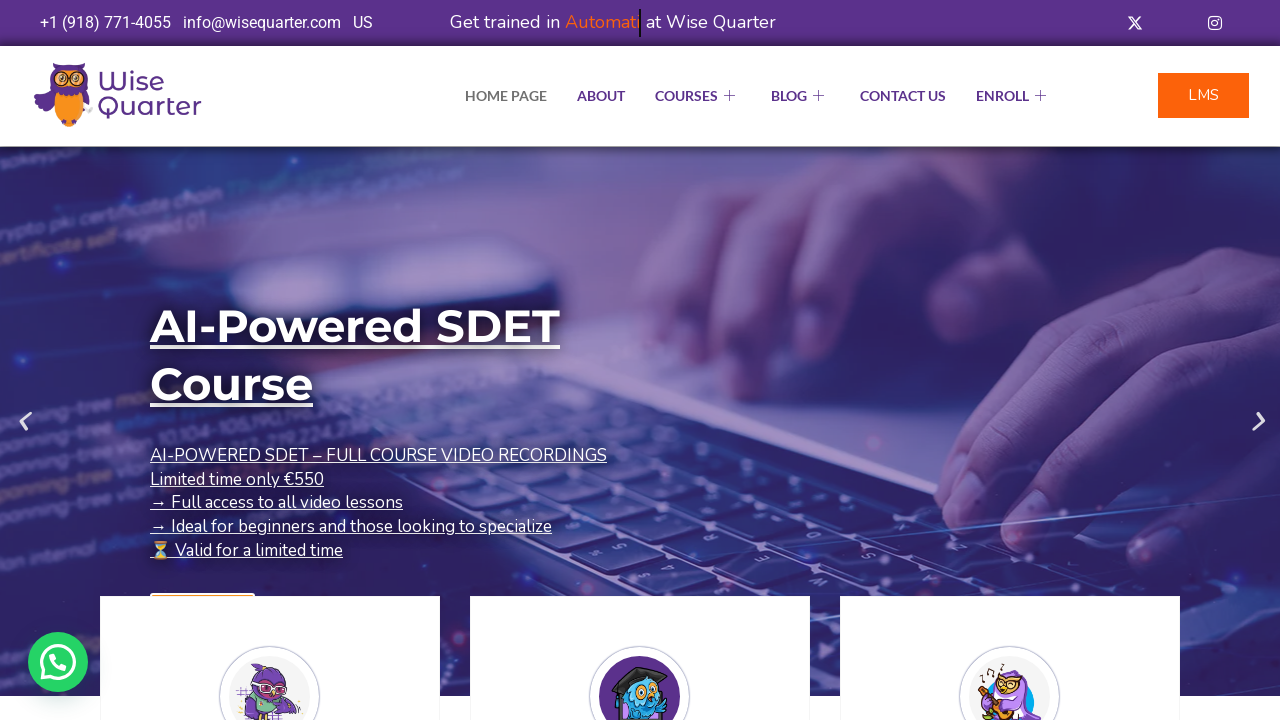